Tests adding a todo item to the TodoMVC application using a value set by a pytest fixture

Starting URL: https://demo.playwright.dev/todomvc/

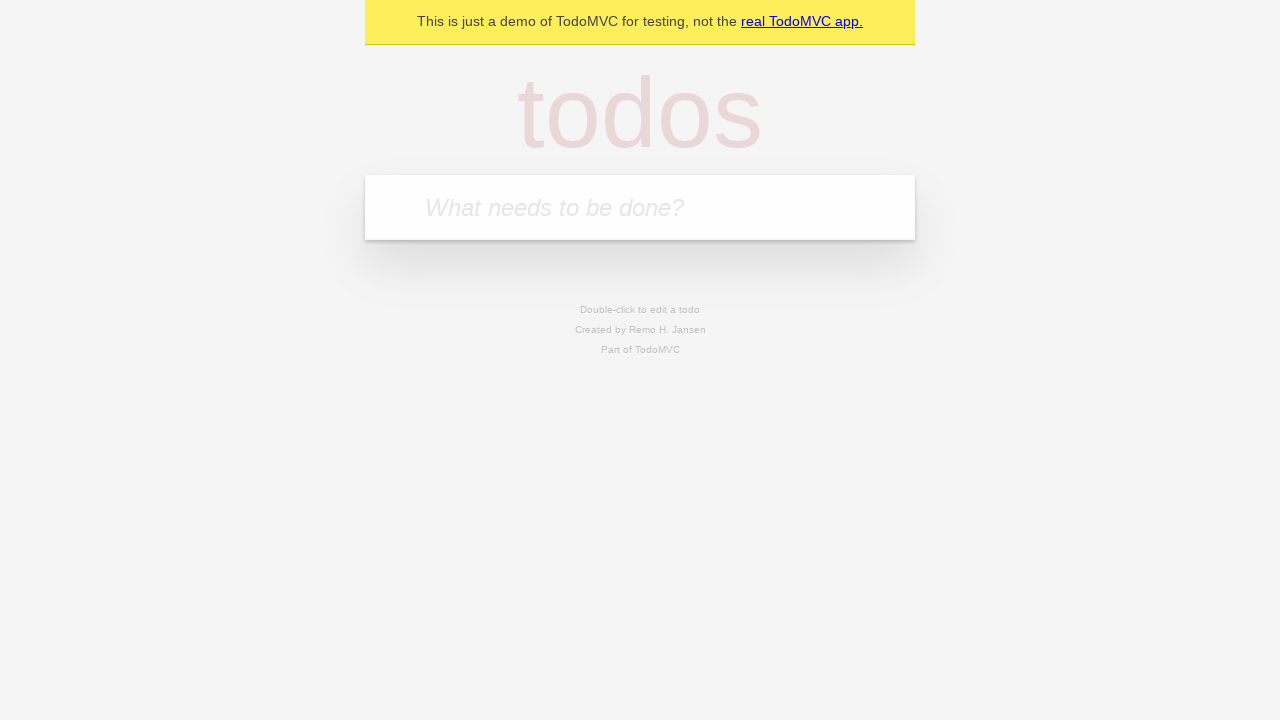

Filled todo input with 'Buy bread' on input.new-todo
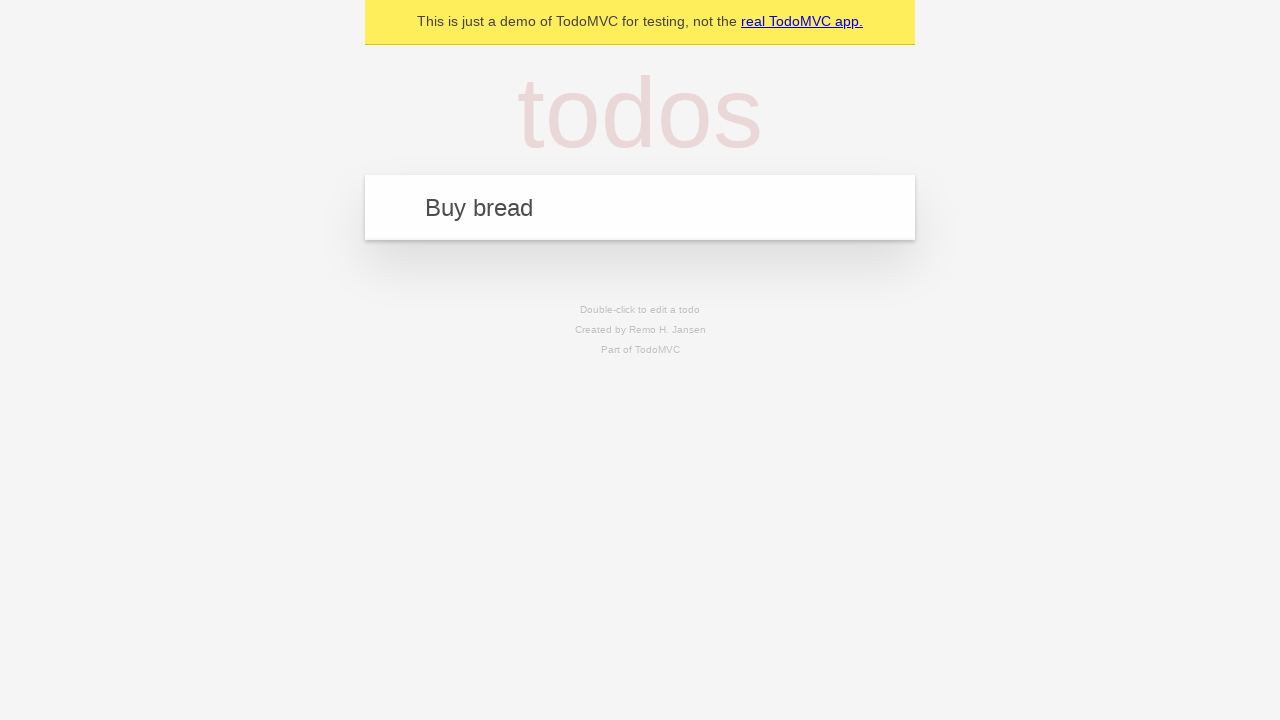

Pressed Enter to add the todo item on input.new-todo
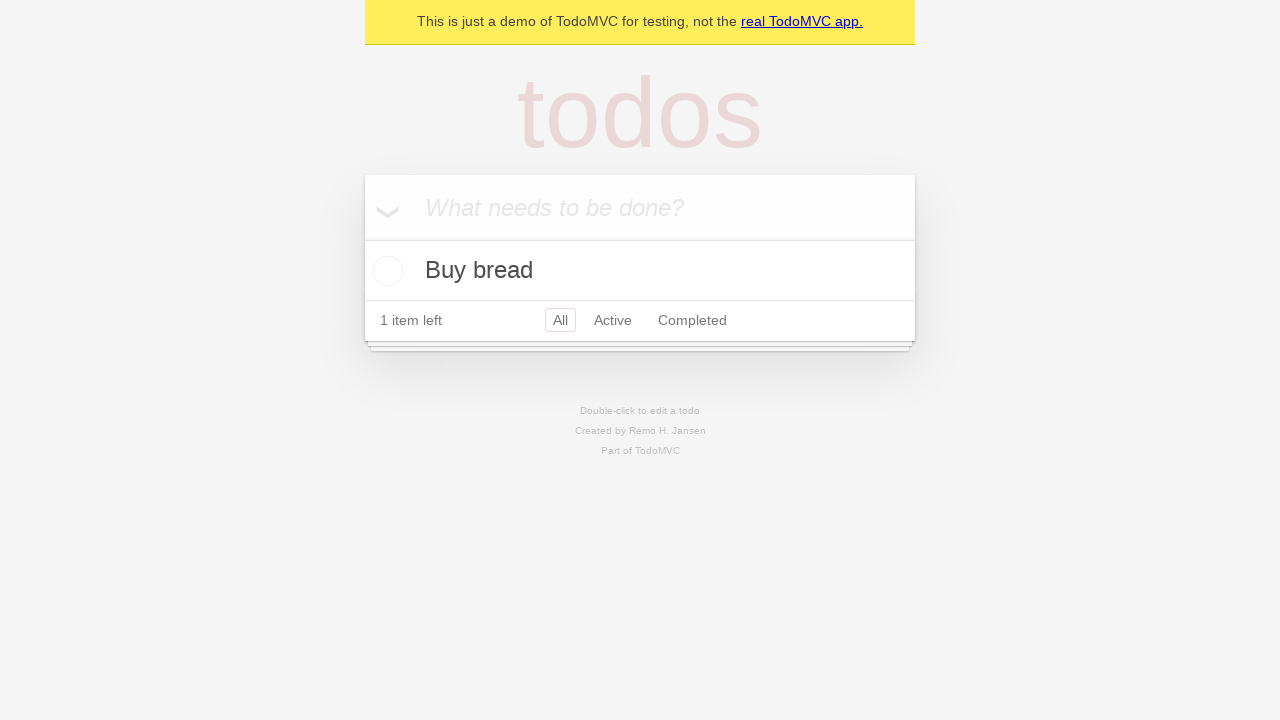

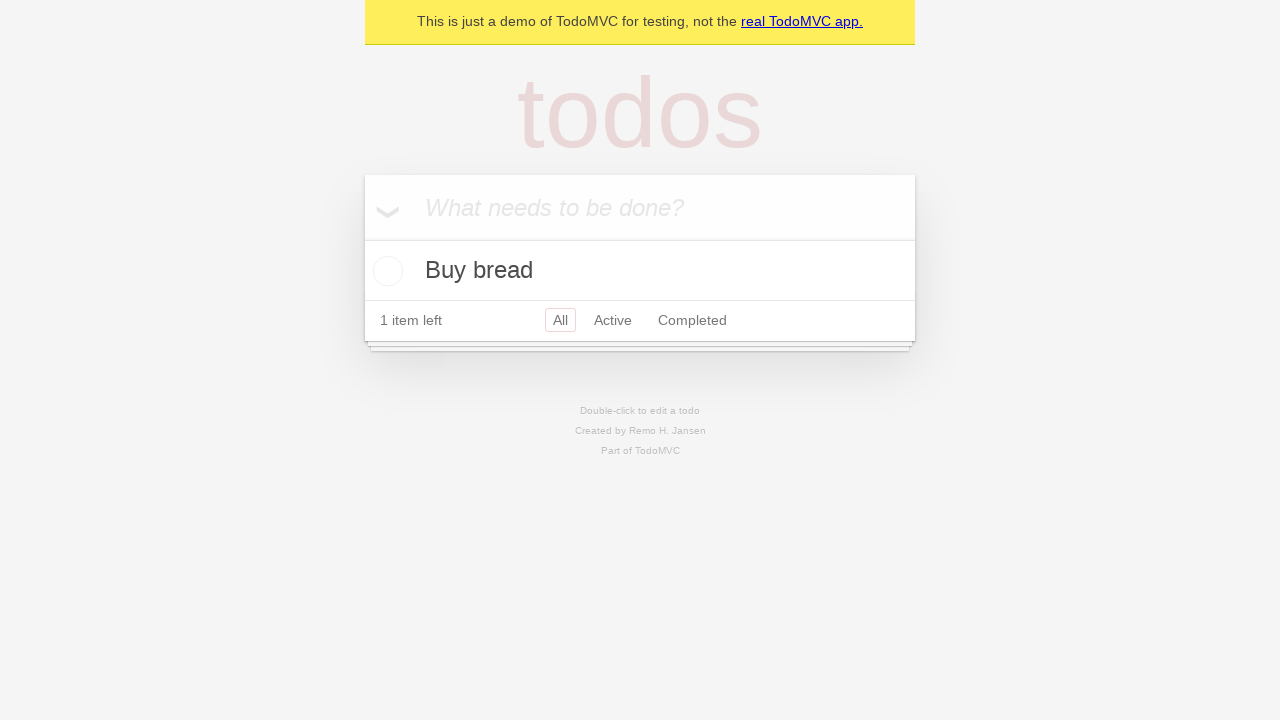